Tests editing a todo item by double-clicking, filling new text, and pressing Enter

Starting URL: https://demo.playwright.dev/todomvc

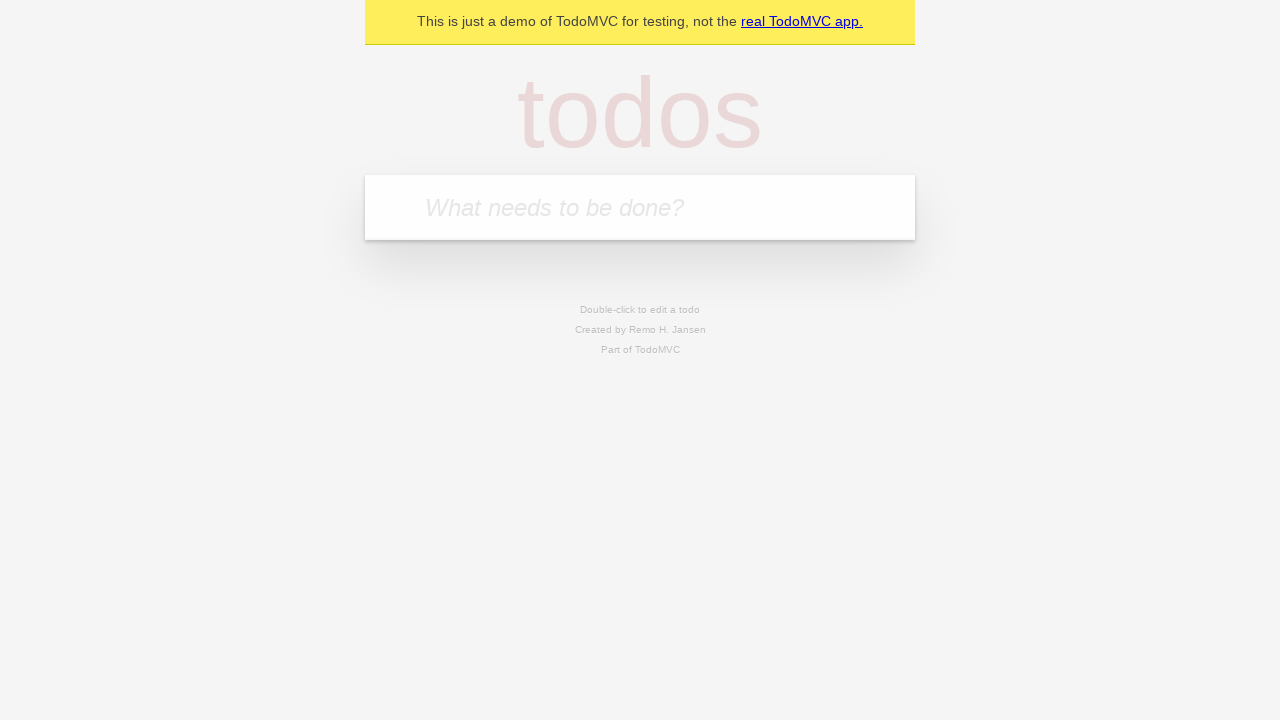

Filled todo input with 'buy some cheese' on internal:attr=[placeholder="What needs to be done?"i]
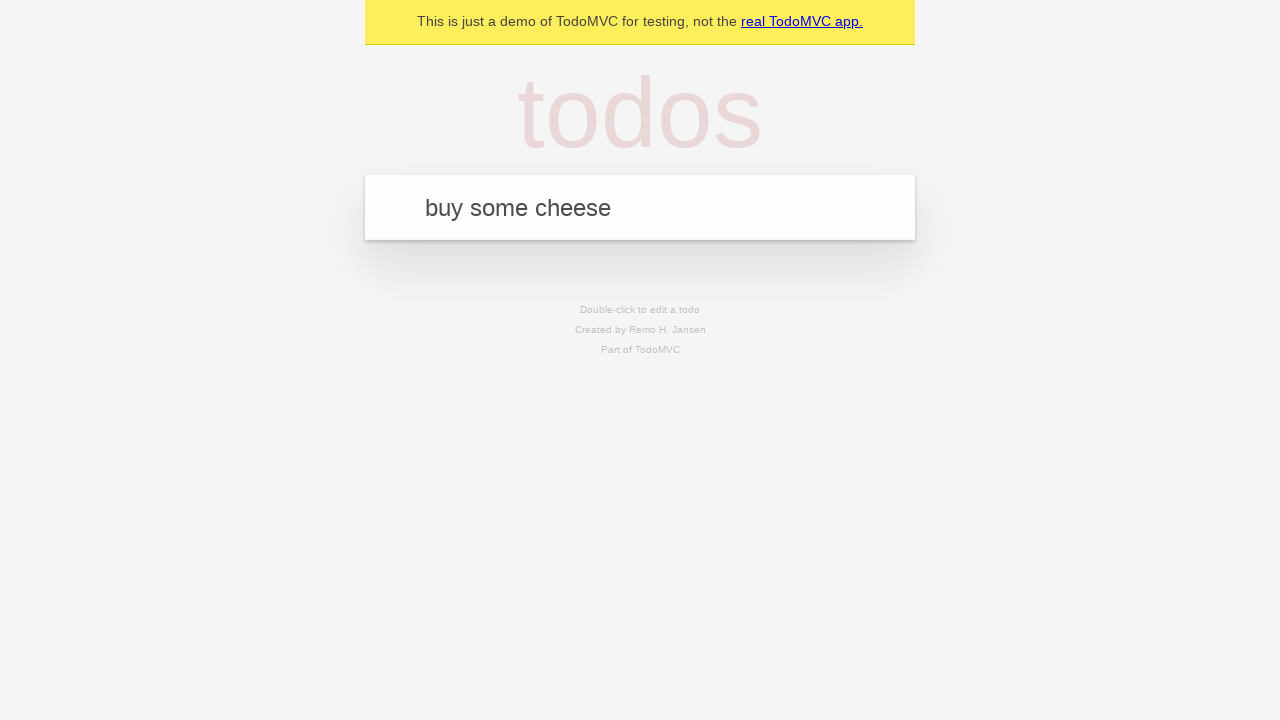

Pressed Enter to create todo item 'buy some cheese' on internal:attr=[placeholder="What needs to be done?"i]
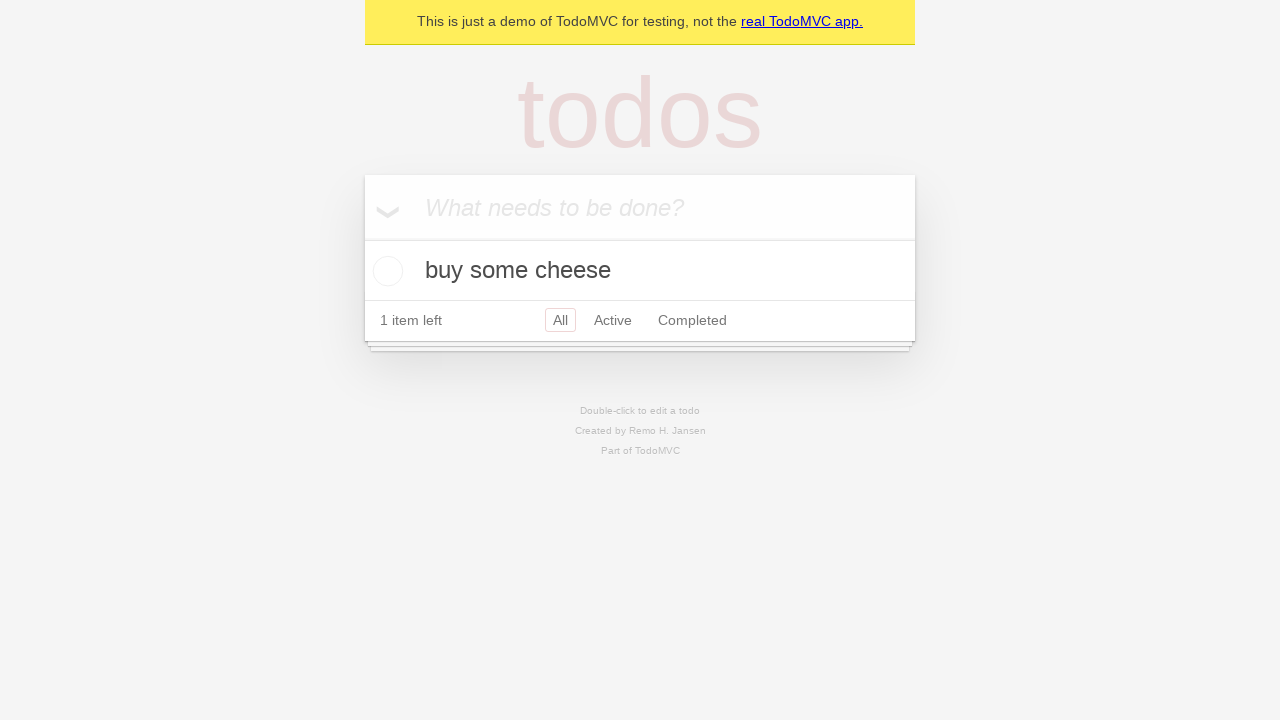

Filled todo input with 'feed the cat' on internal:attr=[placeholder="What needs to be done?"i]
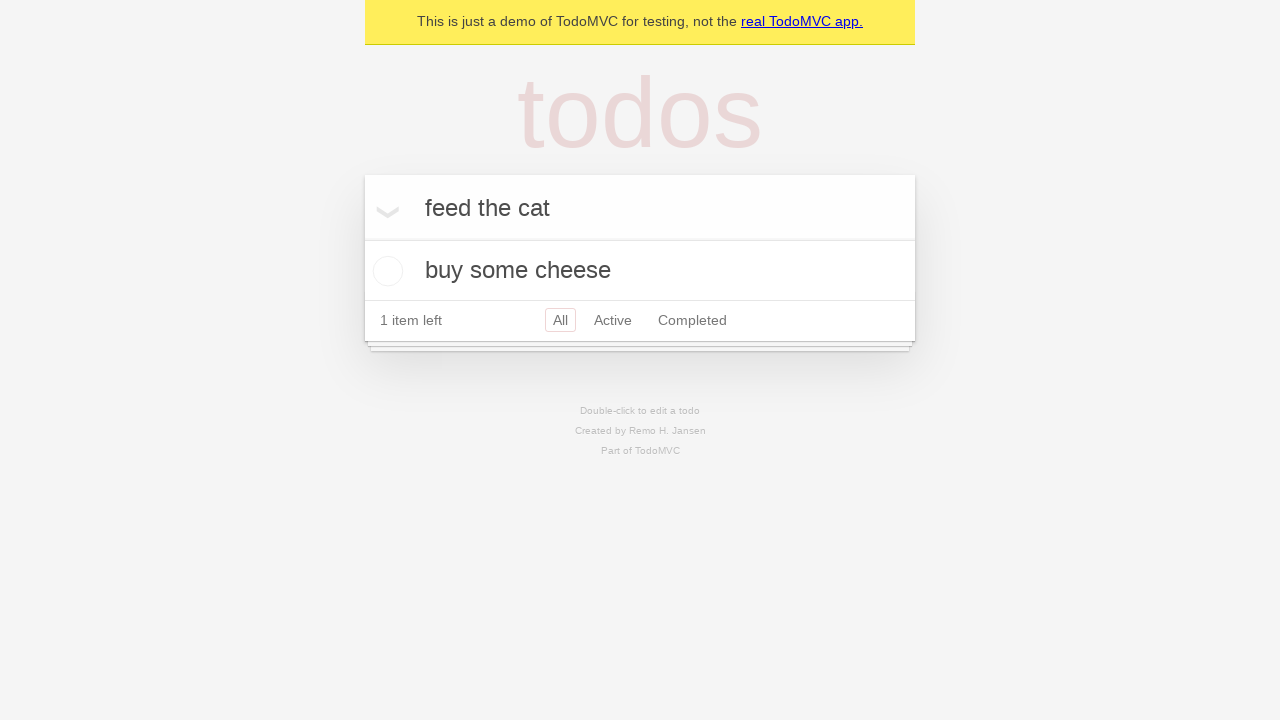

Pressed Enter to create todo item 'feed the cat' on internal:attr=[placeholder="What needs to be done?"i]
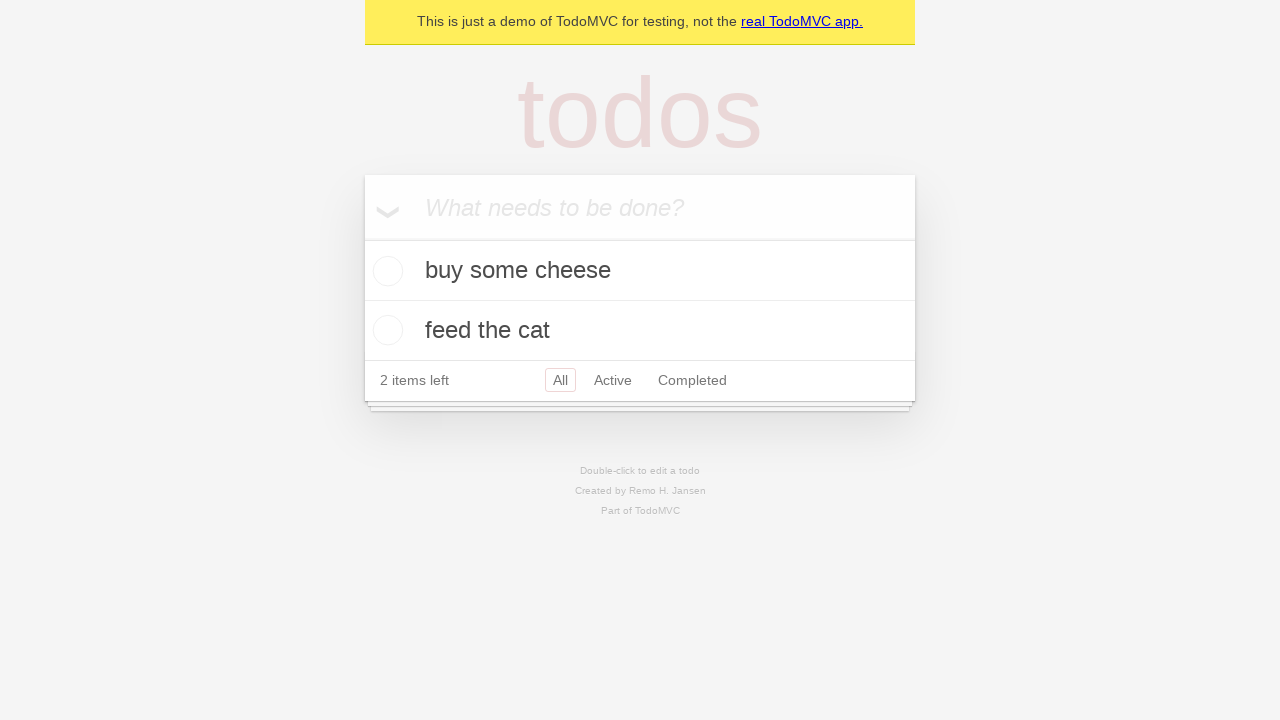

Filled todo input with 'book a doctors appointment' on internal:attr=[placeholder="What needs to be done?"i]
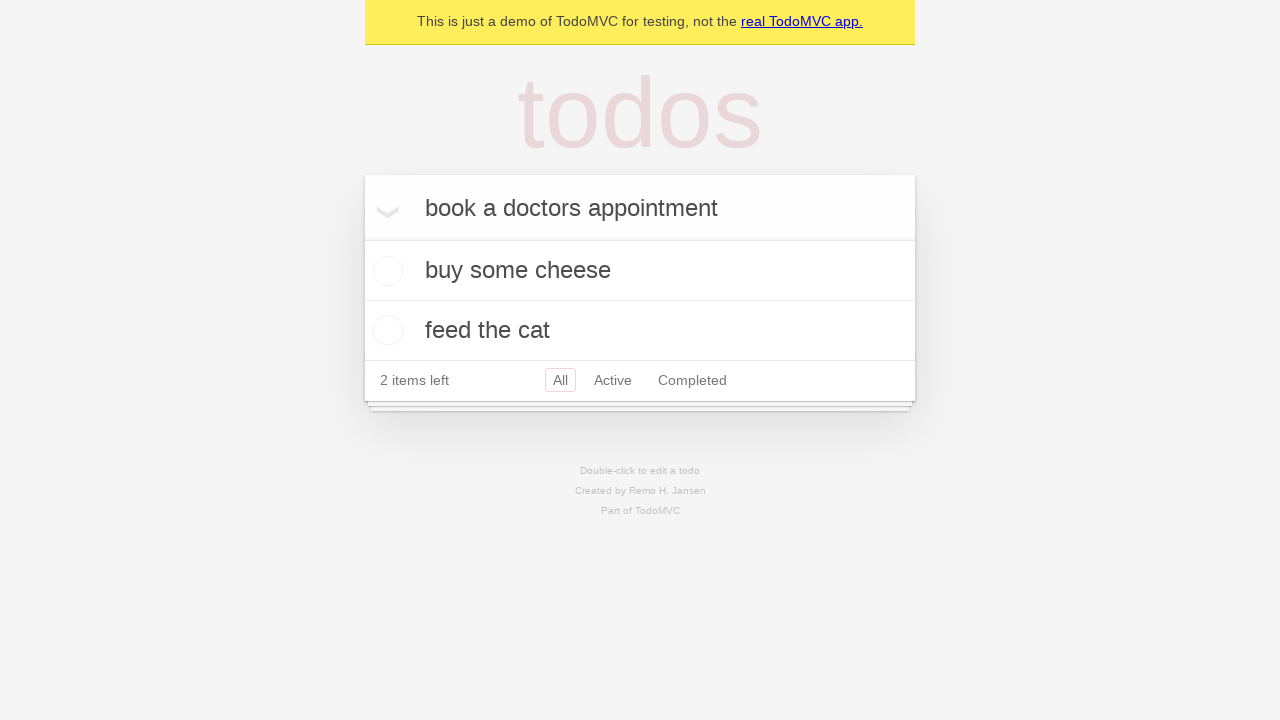

Pressed Enter to create todo item 'book a doctors appointment' on internal:attr=[placeholder="What needs to be done?"i]
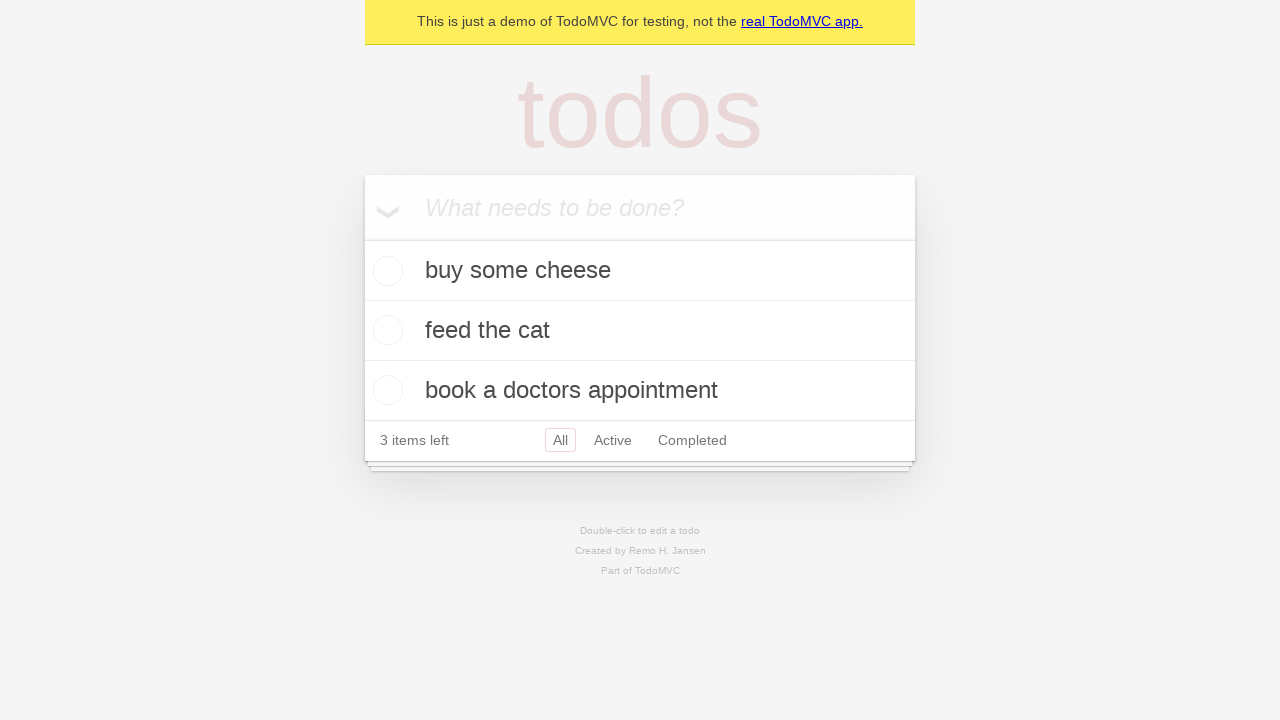

Waited for todo items to load
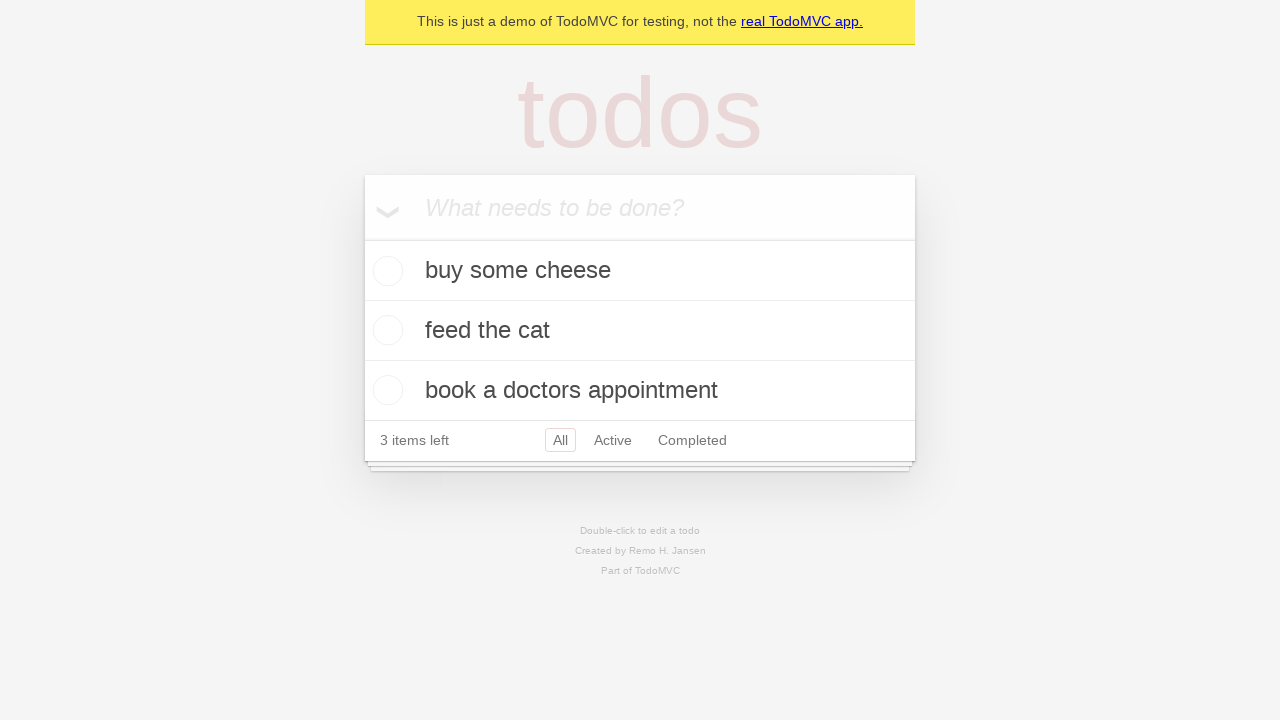

Double-clicked second todo item to enter edit mode at (640, 331) on internal:testid=[data-testid="todo-item"s] >> nth=1
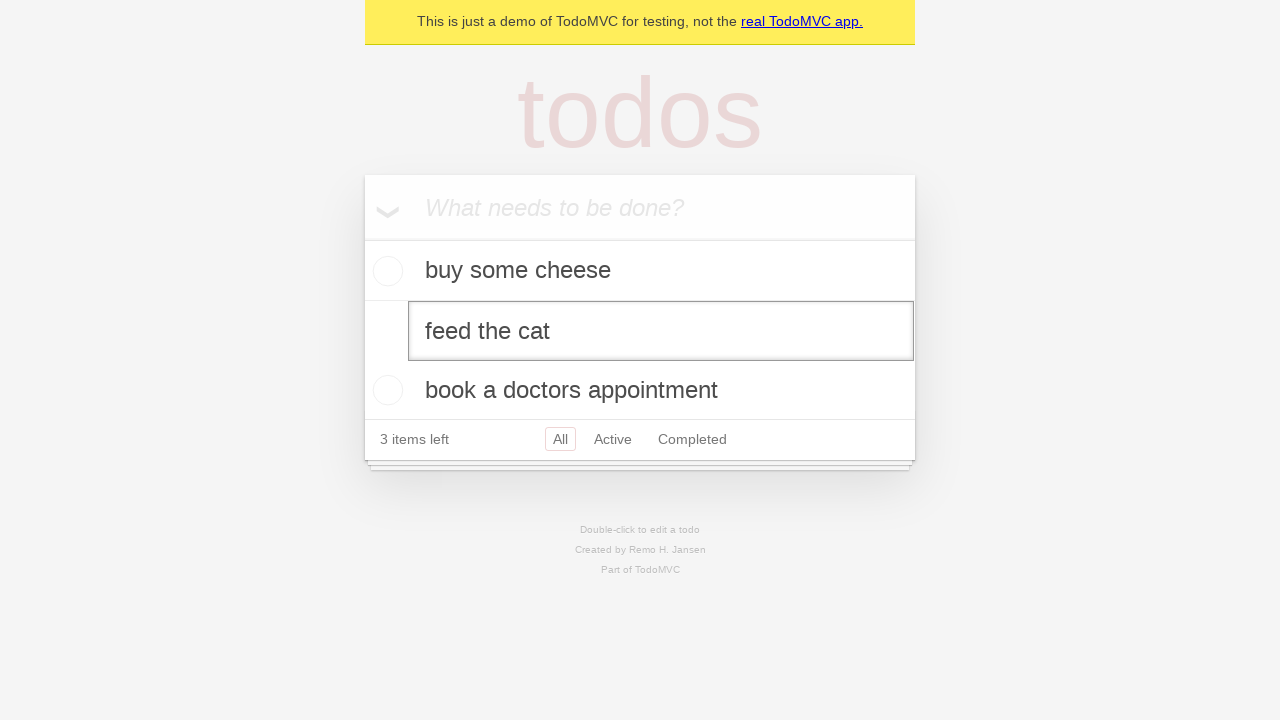

Filled edit textbox with new text 'buy some sausages' on internal:testid=[data-testid="todo-item"s] >> nth=1 >> internal:role=textbox[nam
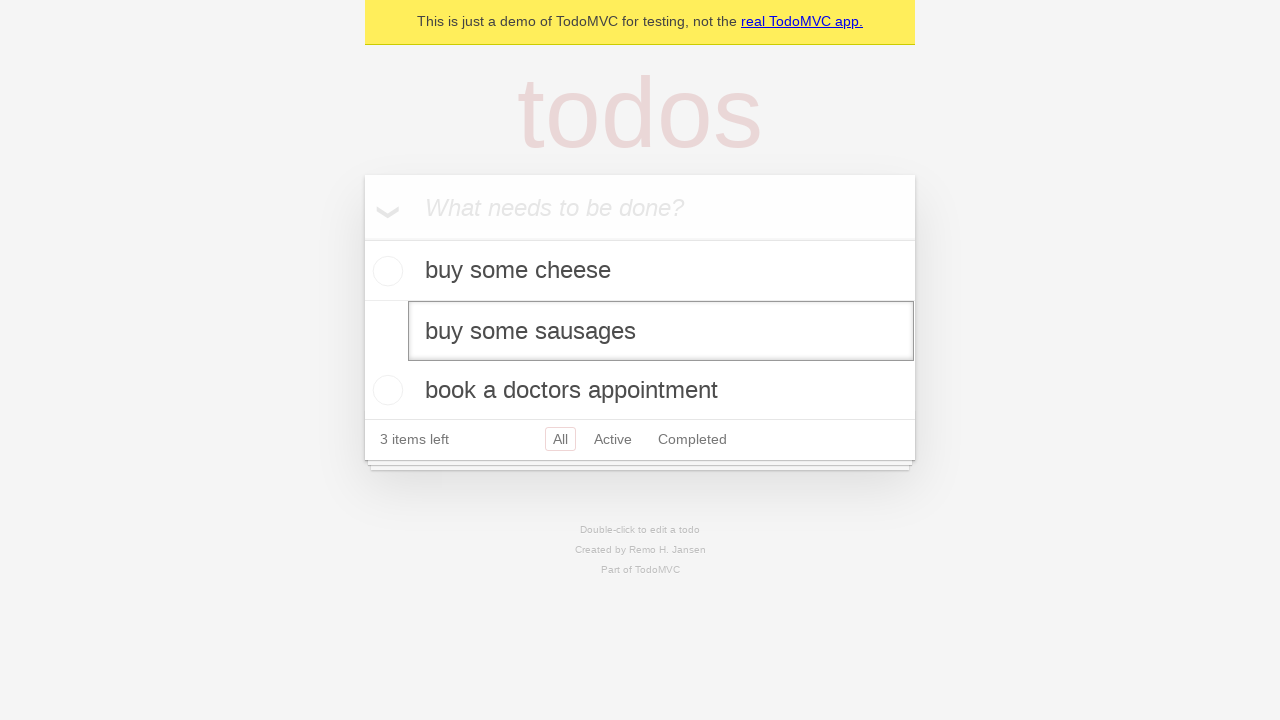

Pressed Enter to save the edited todo item on internal:testid=[data-testid="todo-item"s] >> nth=1 >> internal:role=textbox[nam
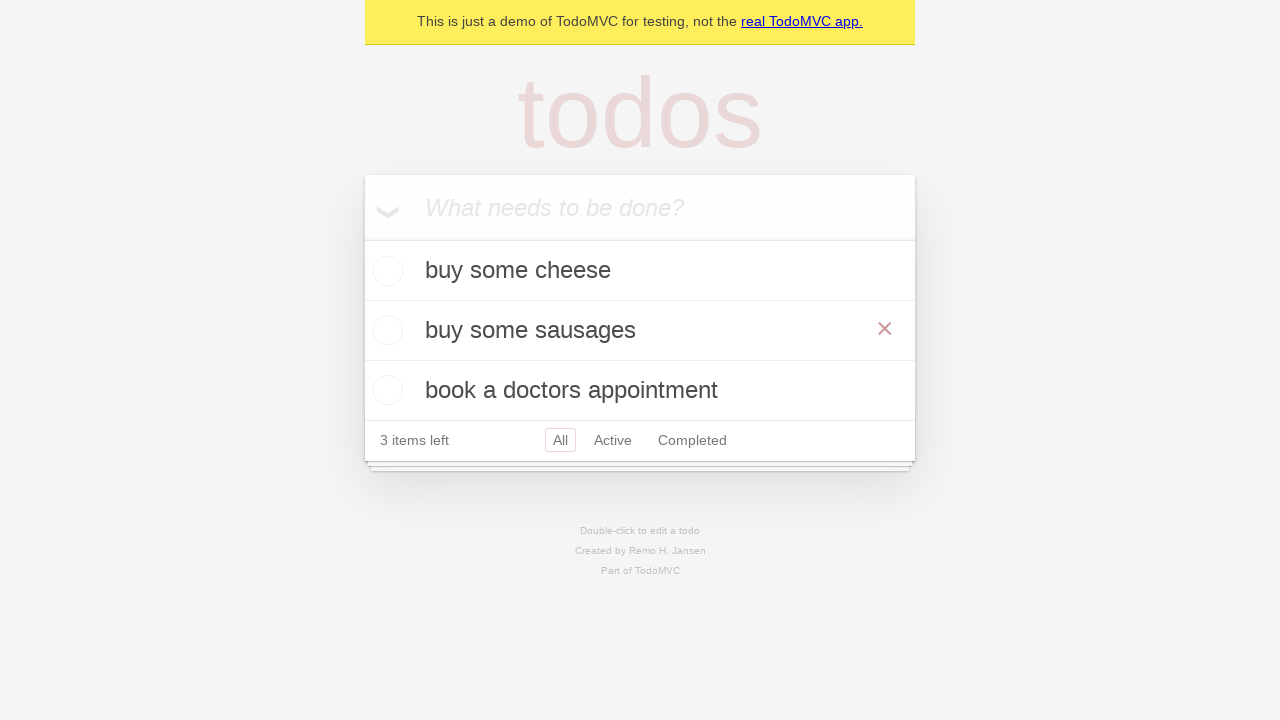

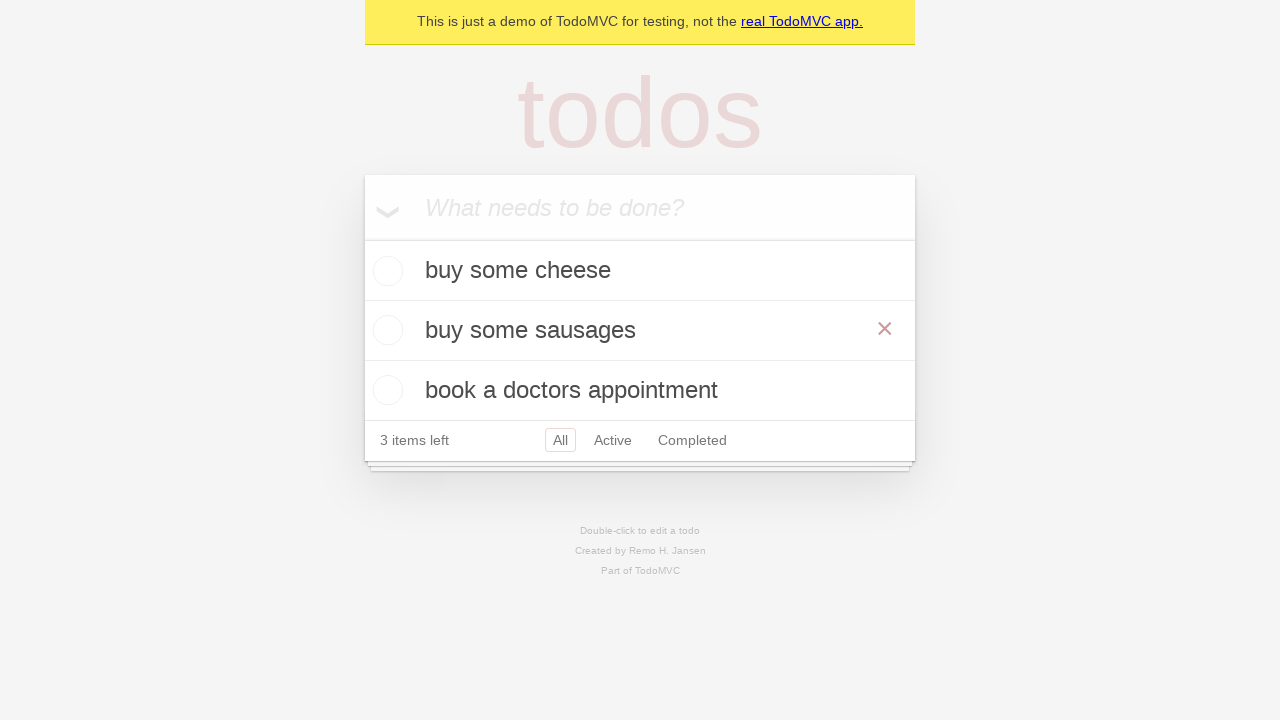